Tests handling of a simple JavaScript alert by clicking a button to trigger the alert, accepting it, and verifying the result message is displayed.

Starting URL: https://training-support.net/webelements/alerts

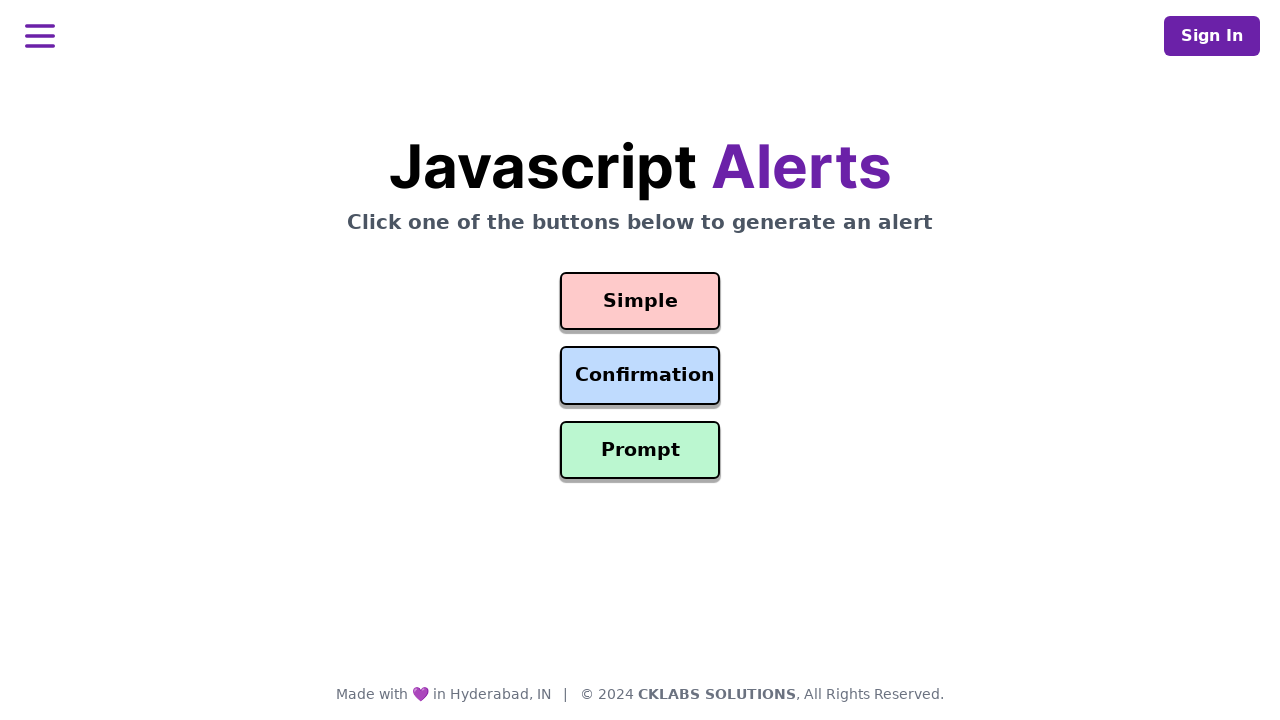

Clicked button to trigger simple JavaScript alert at (640, 301) on #simple
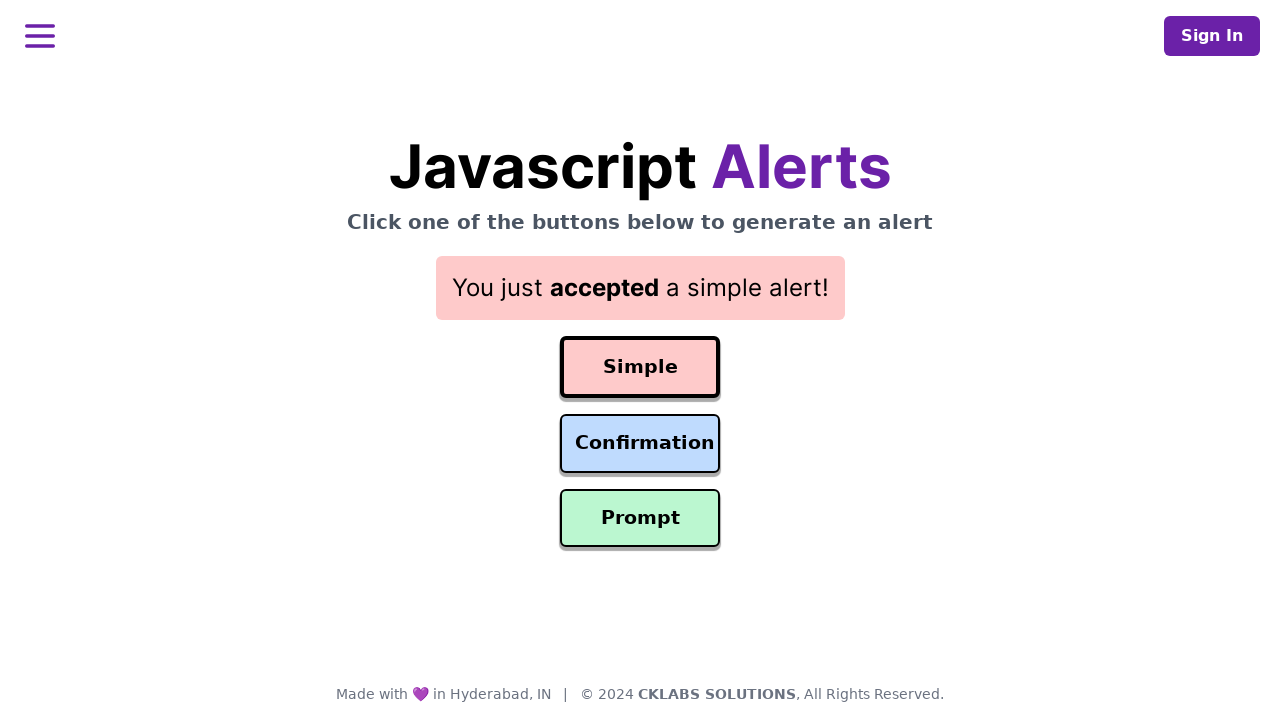

Set up alert dialog handler to accept the alert
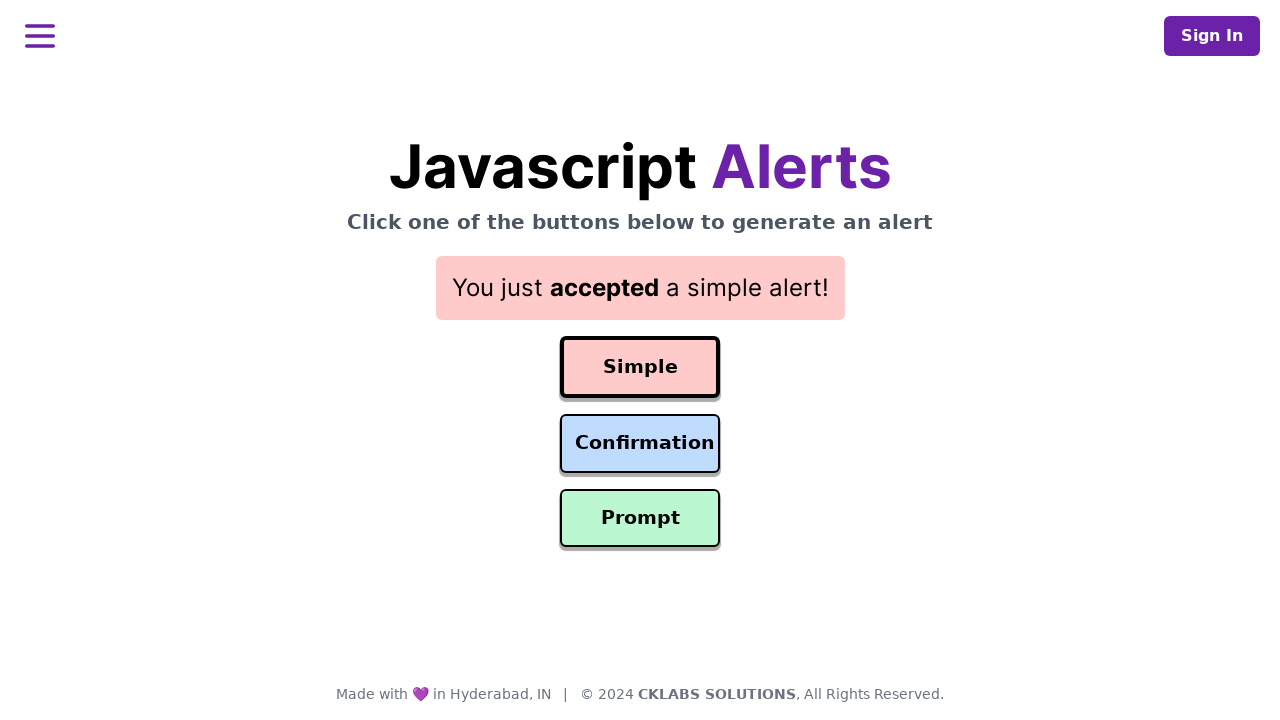

Result message element appeared after accepting alert
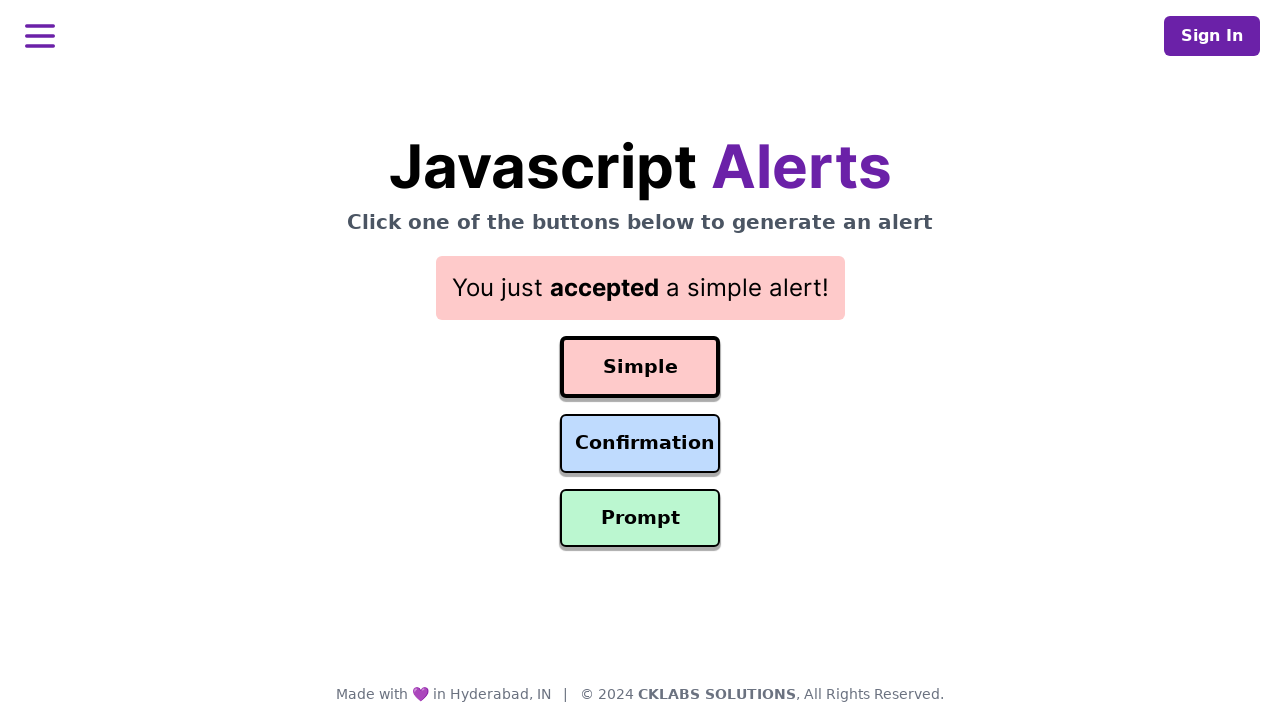

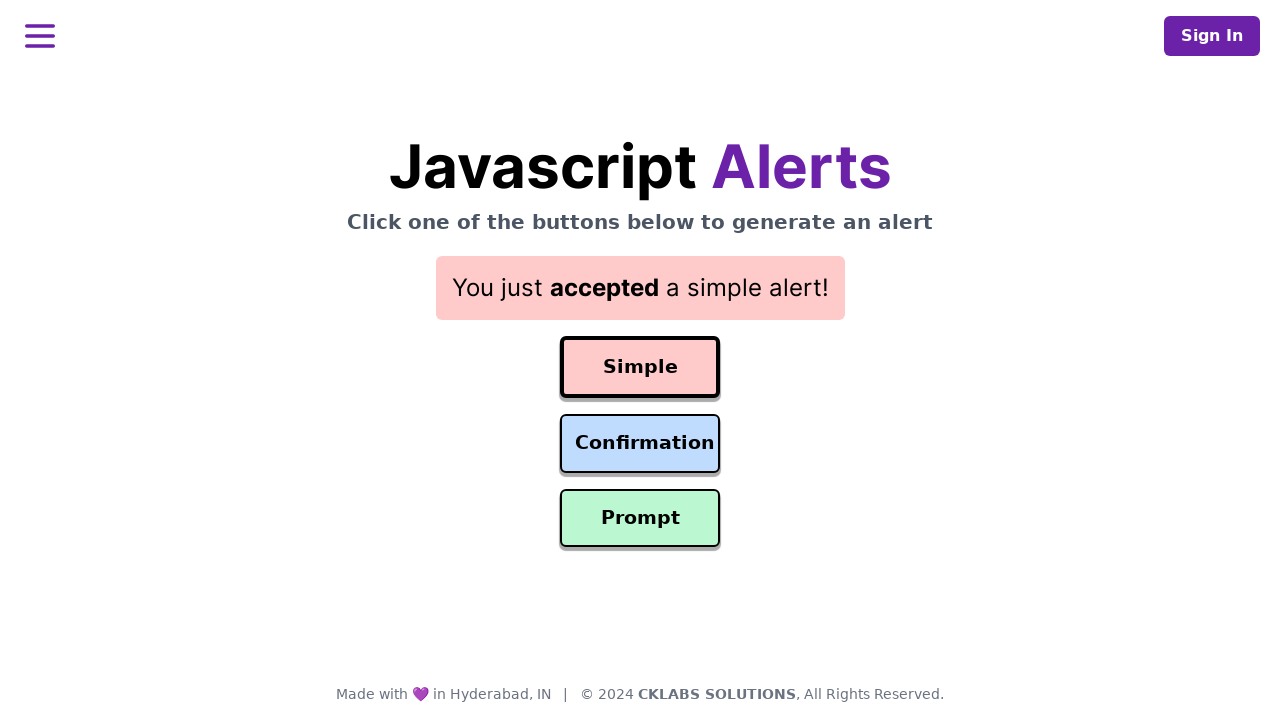